Tests copy and paste functionality between form fields using keyboard shortcuts

Starting URL: https://www.w3schools.com/html/html_forms.asp

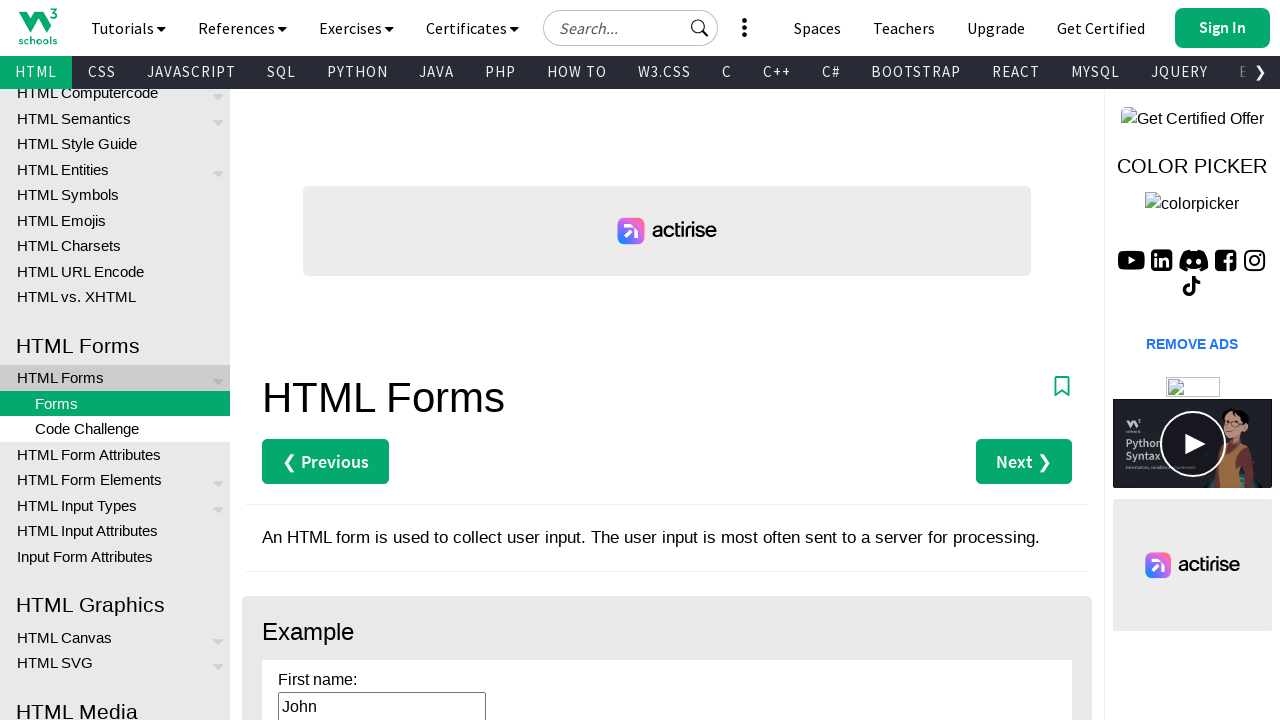

Located first name input field (#fname)
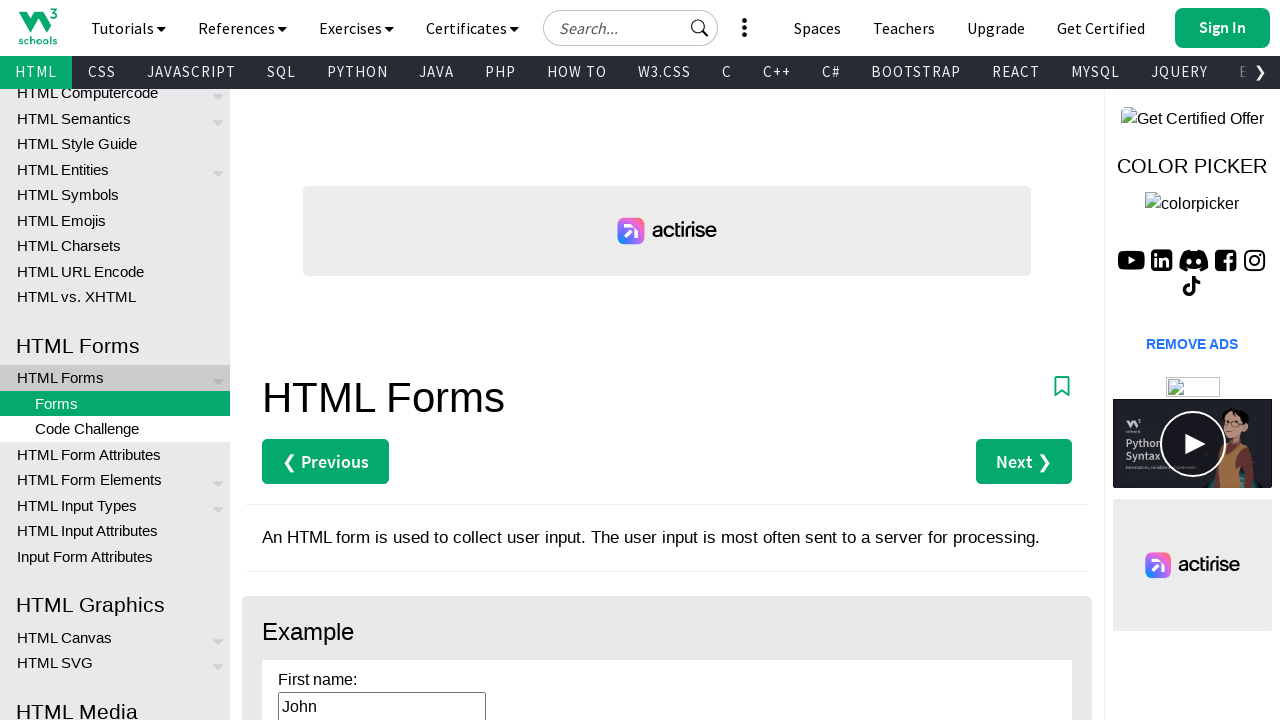

Cleared first name field on #fname
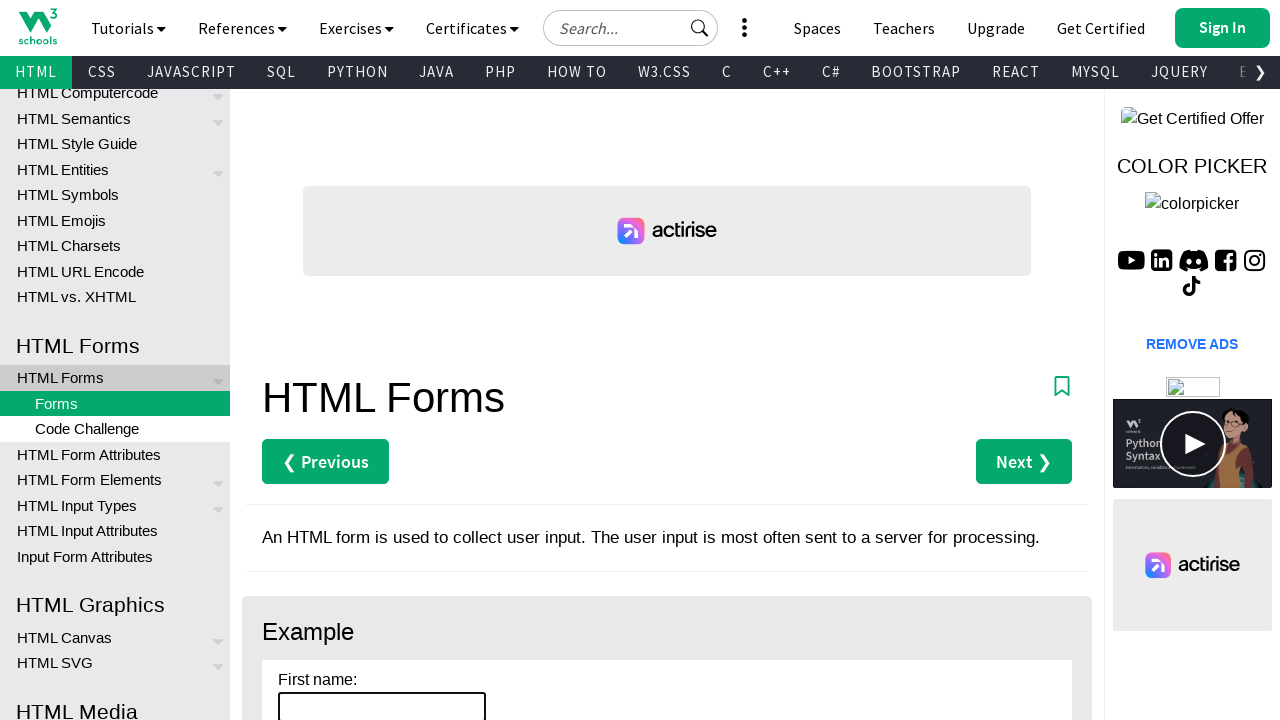

Filled first name field with 'Pradeep' on #fname
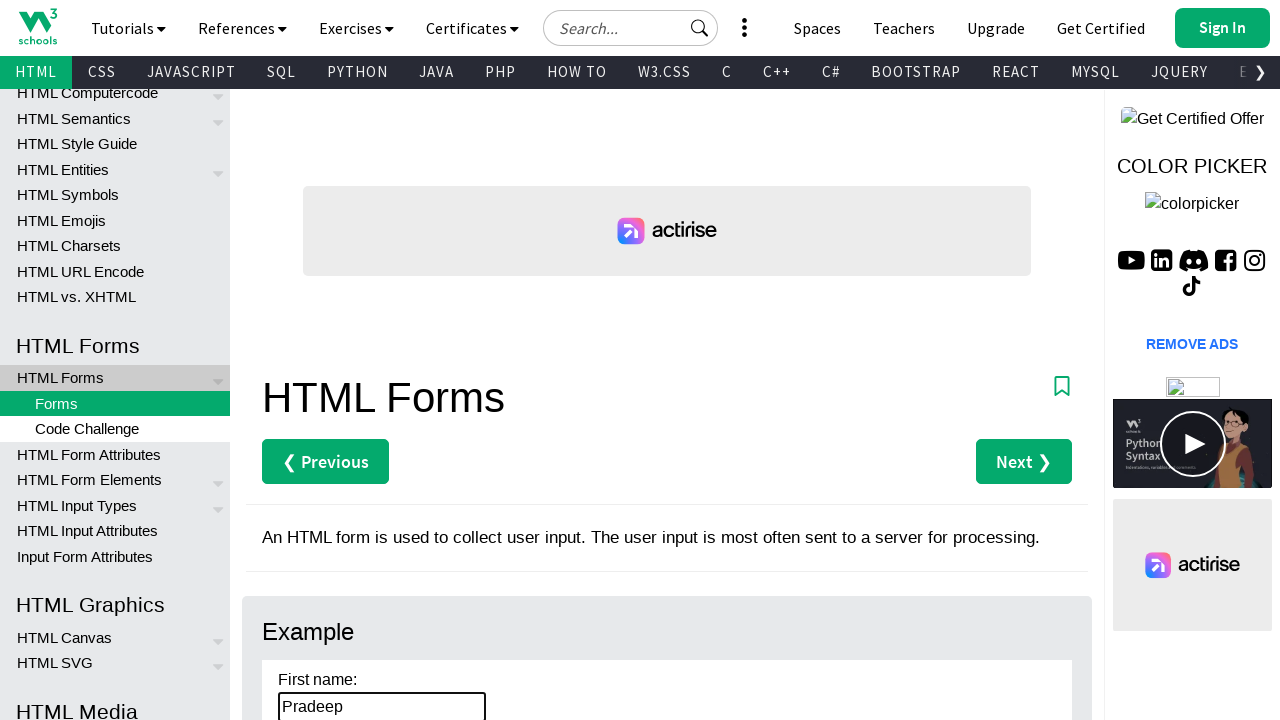

Focused on first name field on #fname
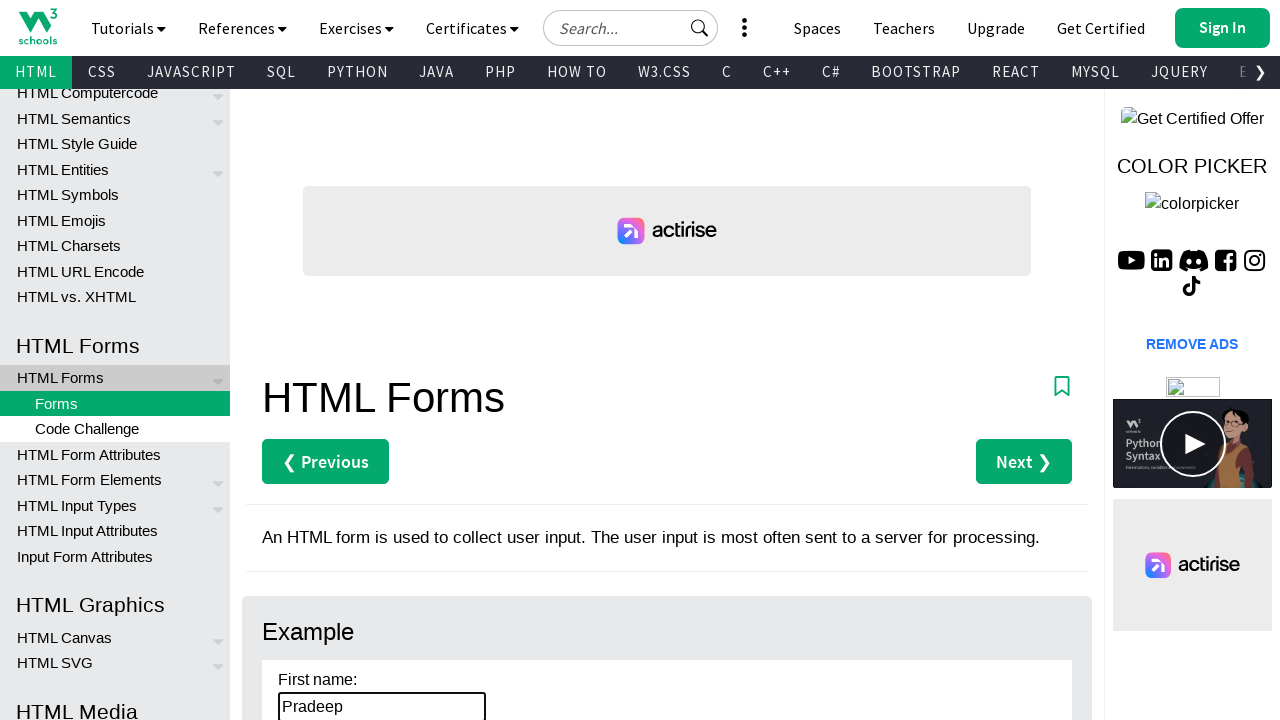

Selected all text in first name field using Ctrl+A
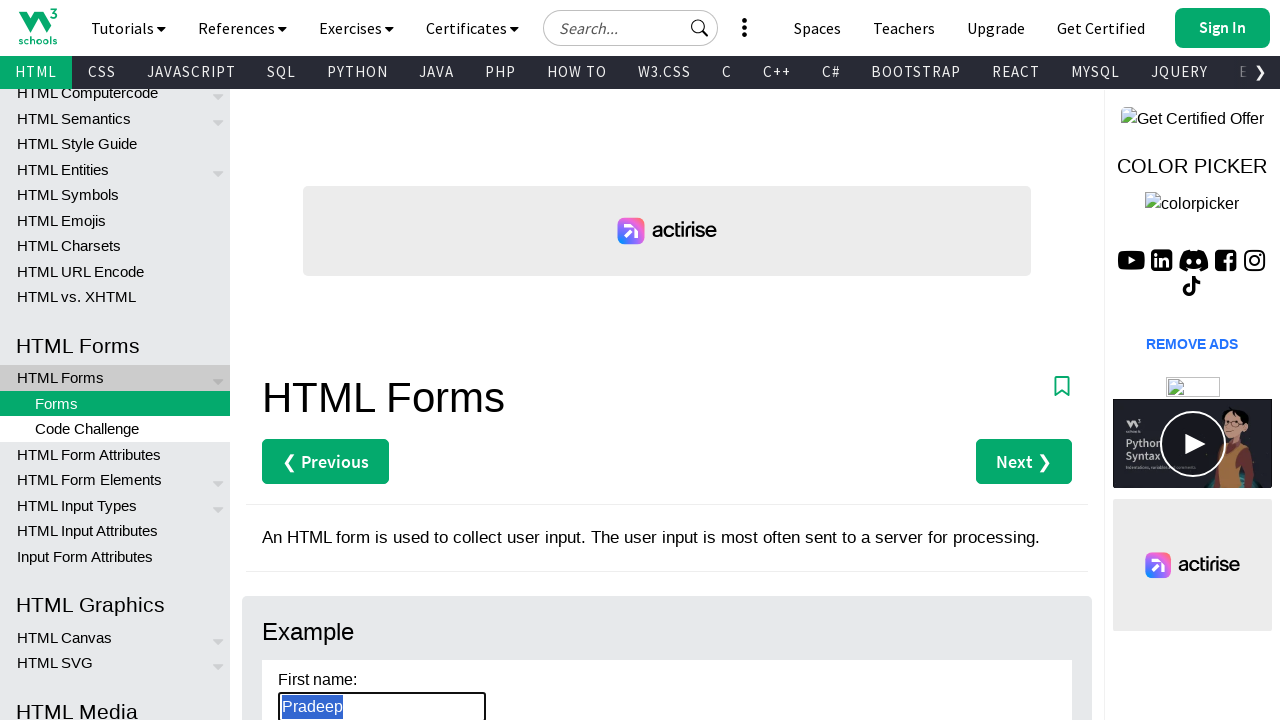

Copied text from first name field using Ctrl+C
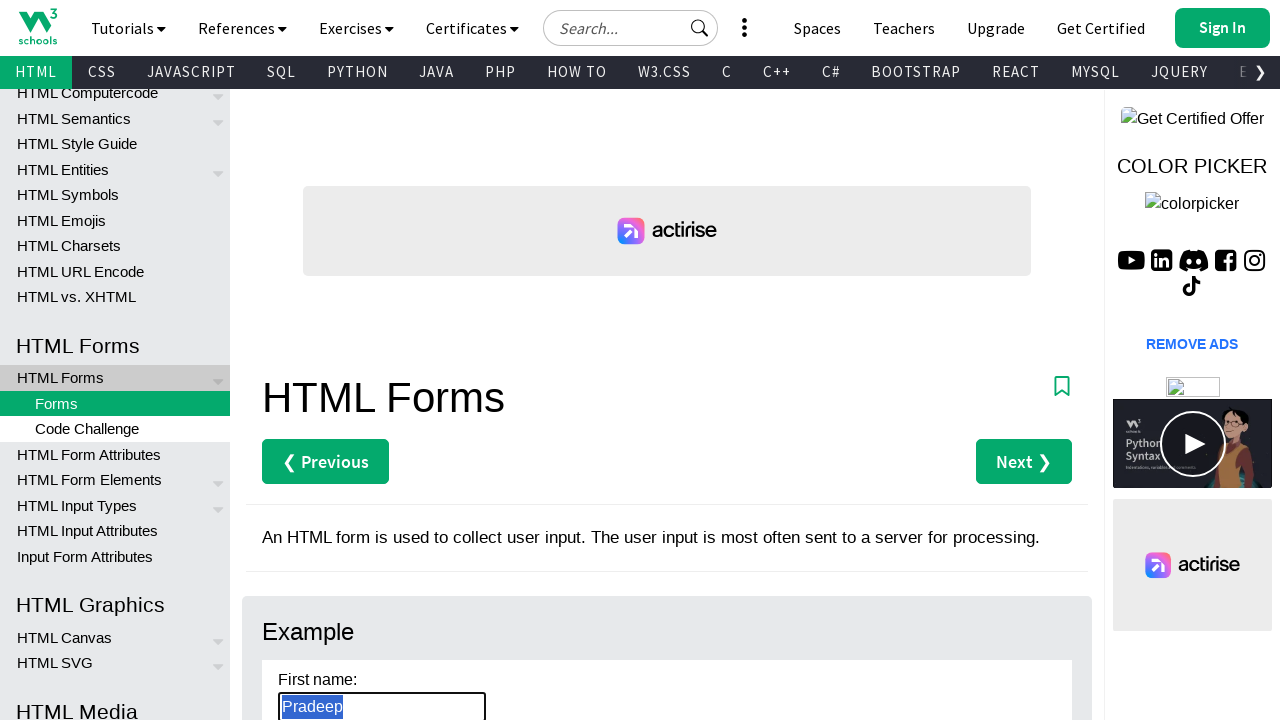

Pressed Tab to move to next form field
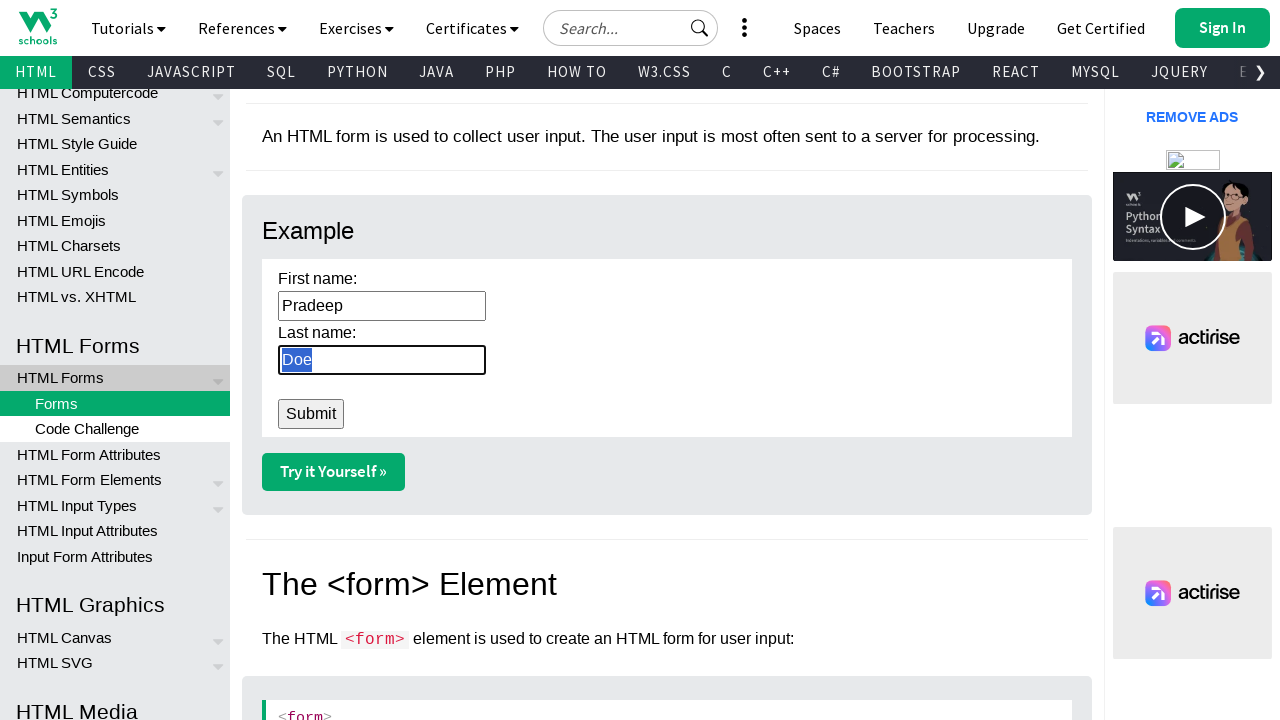

Selected all text in second form field using Ctrl+A
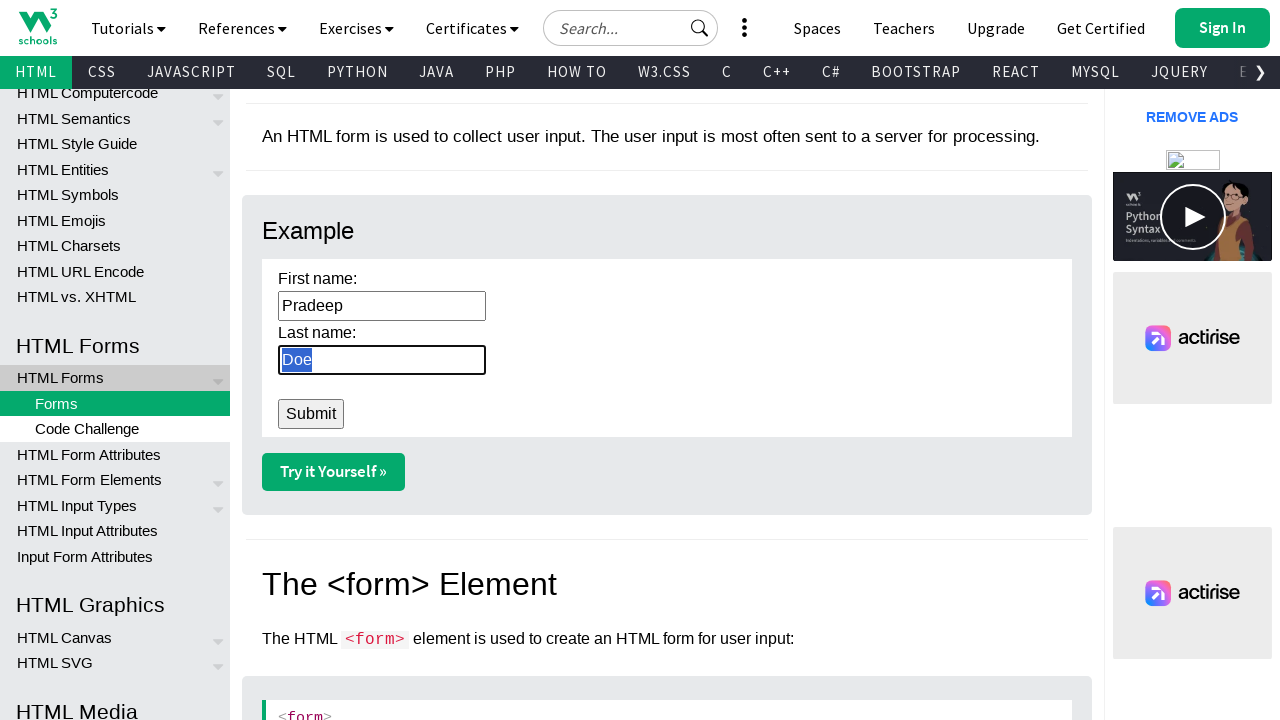

Pasted copied text into second field using Ctrl+V
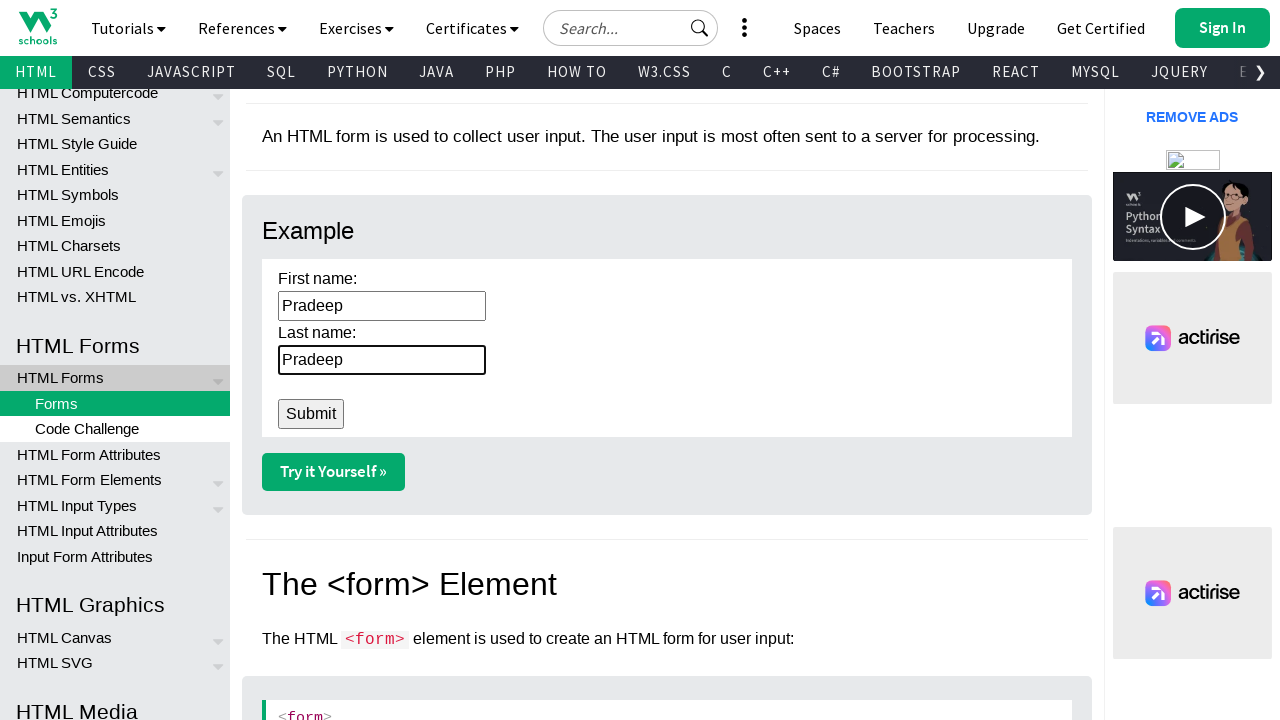

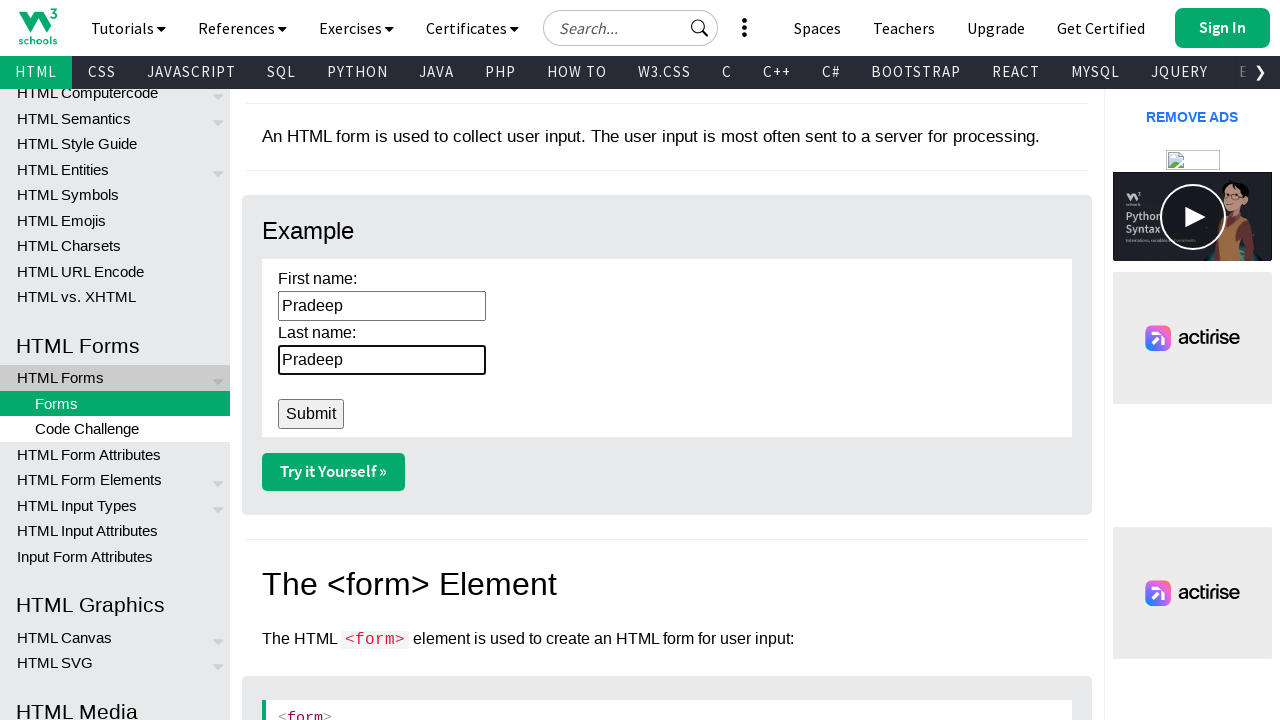